Navigates to a Georgian legal document search page and clicks on the fourth link within panel heading elements

Starting URL: https://matsne.gov.ge/en/document/search?page=1

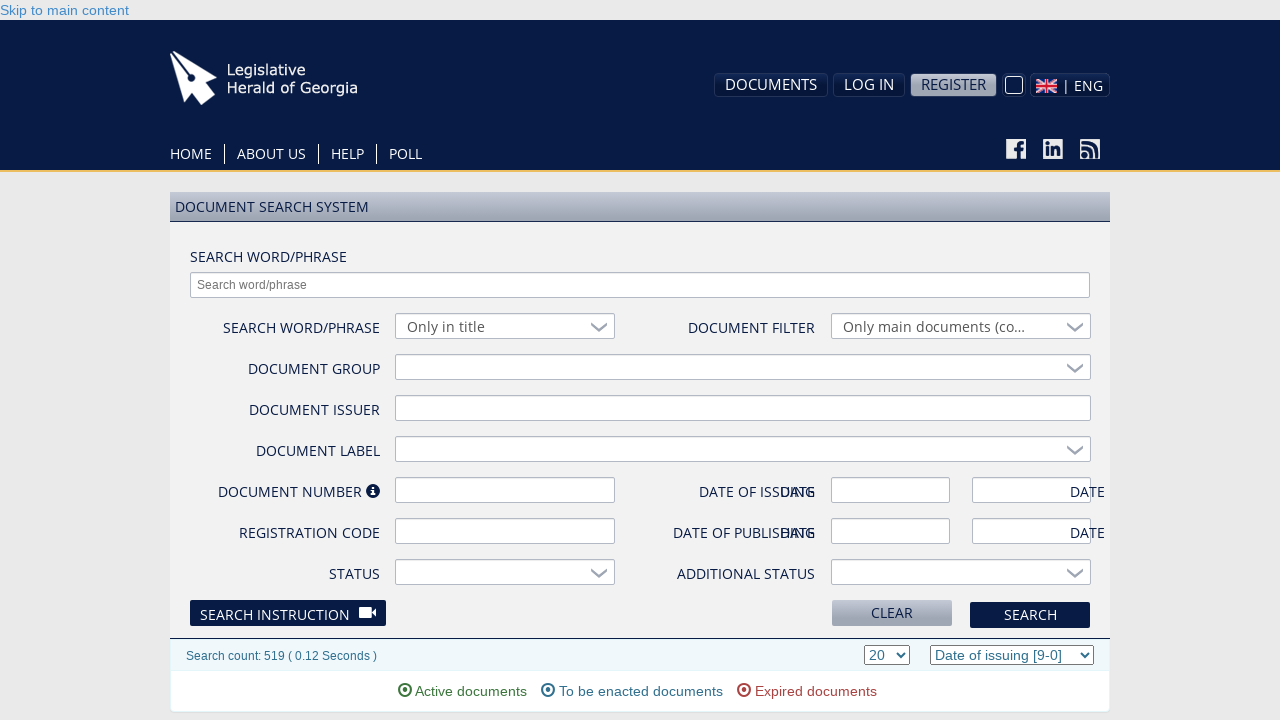

Waited for panel heading links to load
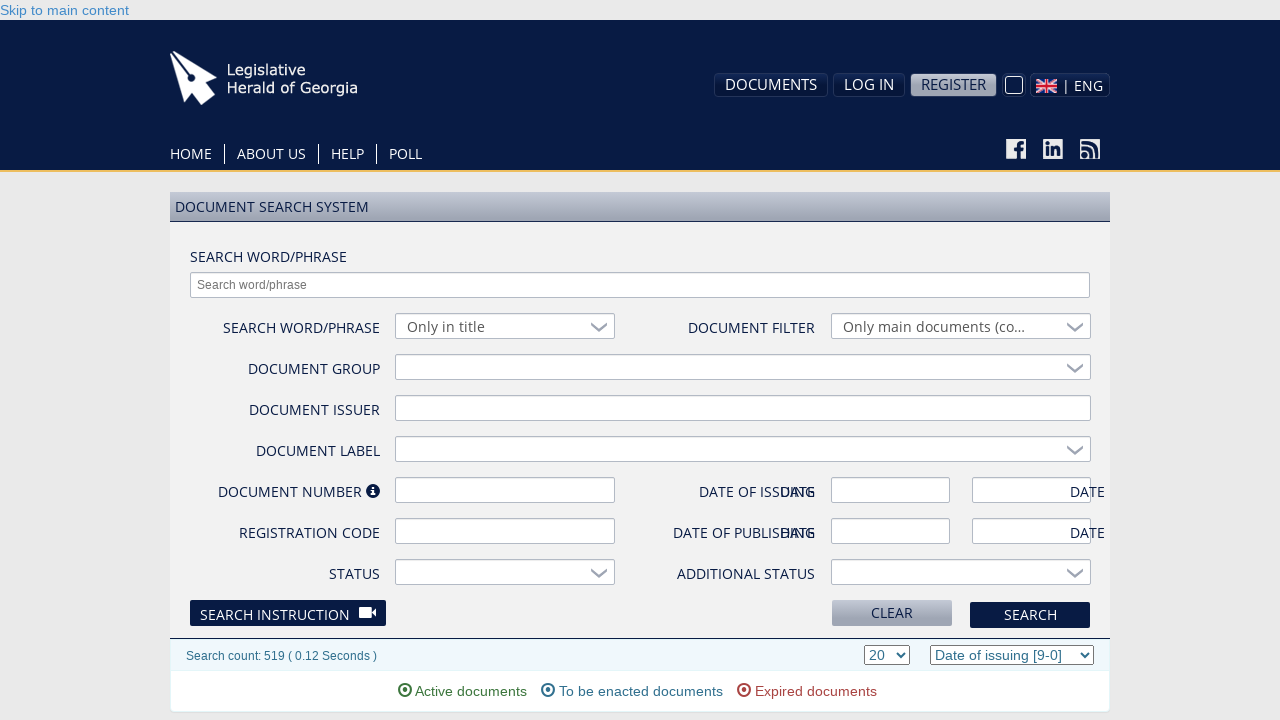

Located all links within panel heading elements
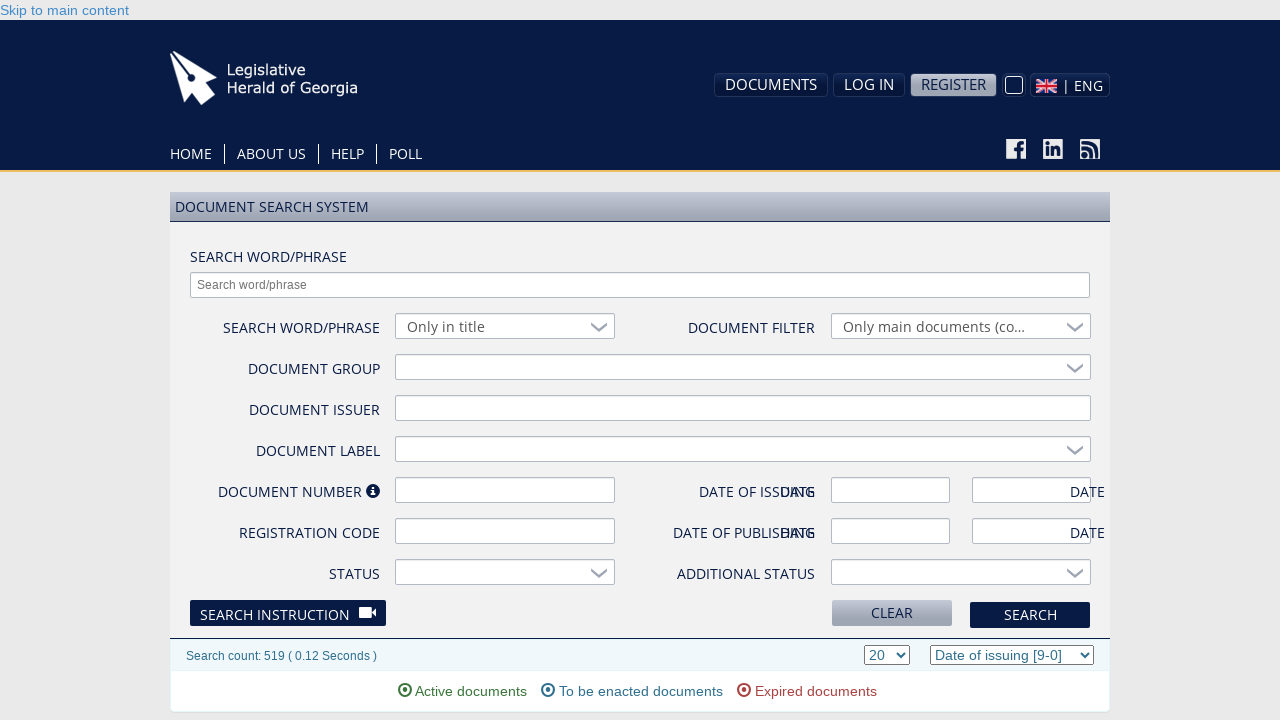

Clicked the fourth link in panel heading elements at (368, 360) on div.panel-heading p a >> nth=3
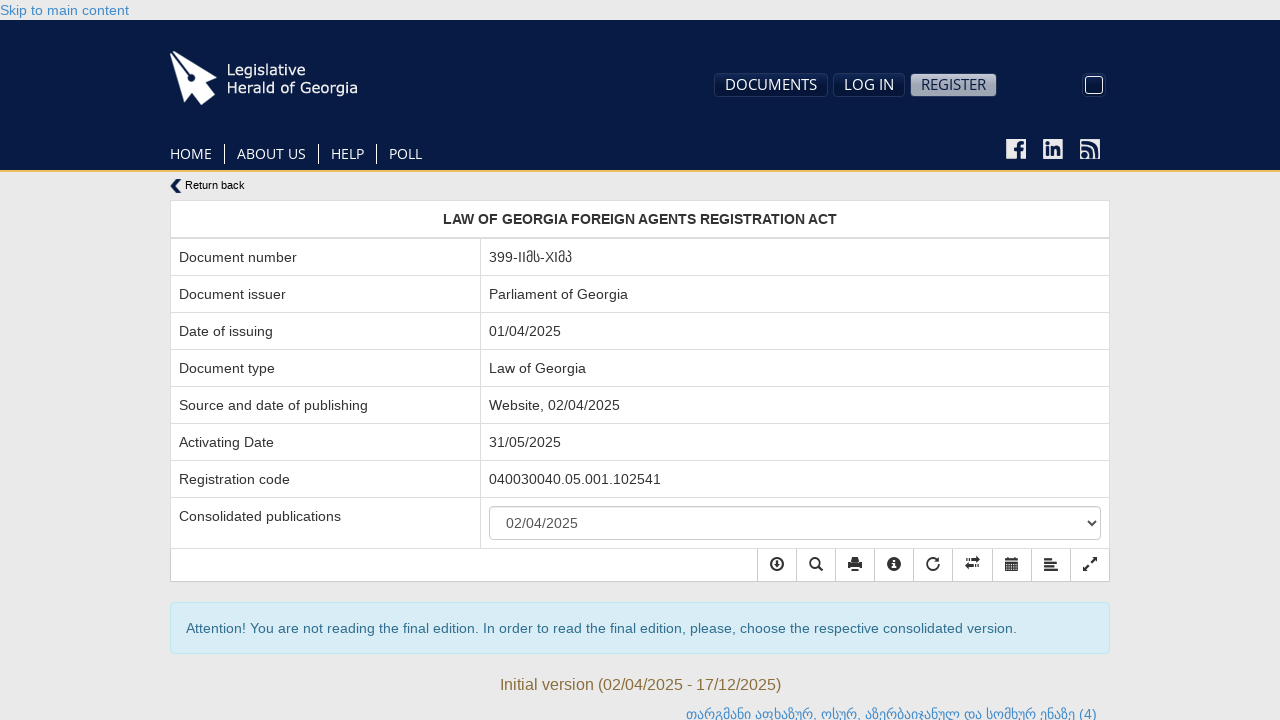

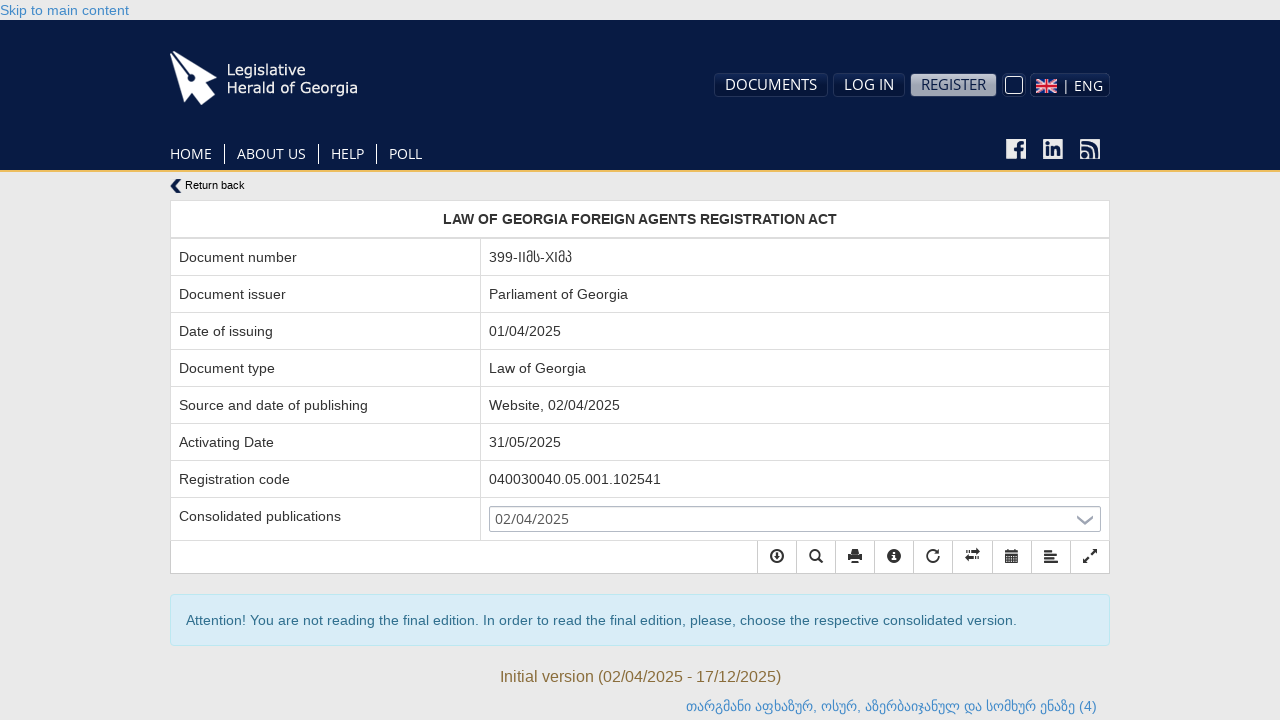